Tests checkbox interaction by clicking a checkbox, verifying its selected state, then clicking it again to uncheck it

Starting URL: https://rahulshettyacademy.com/AutomationPractice/

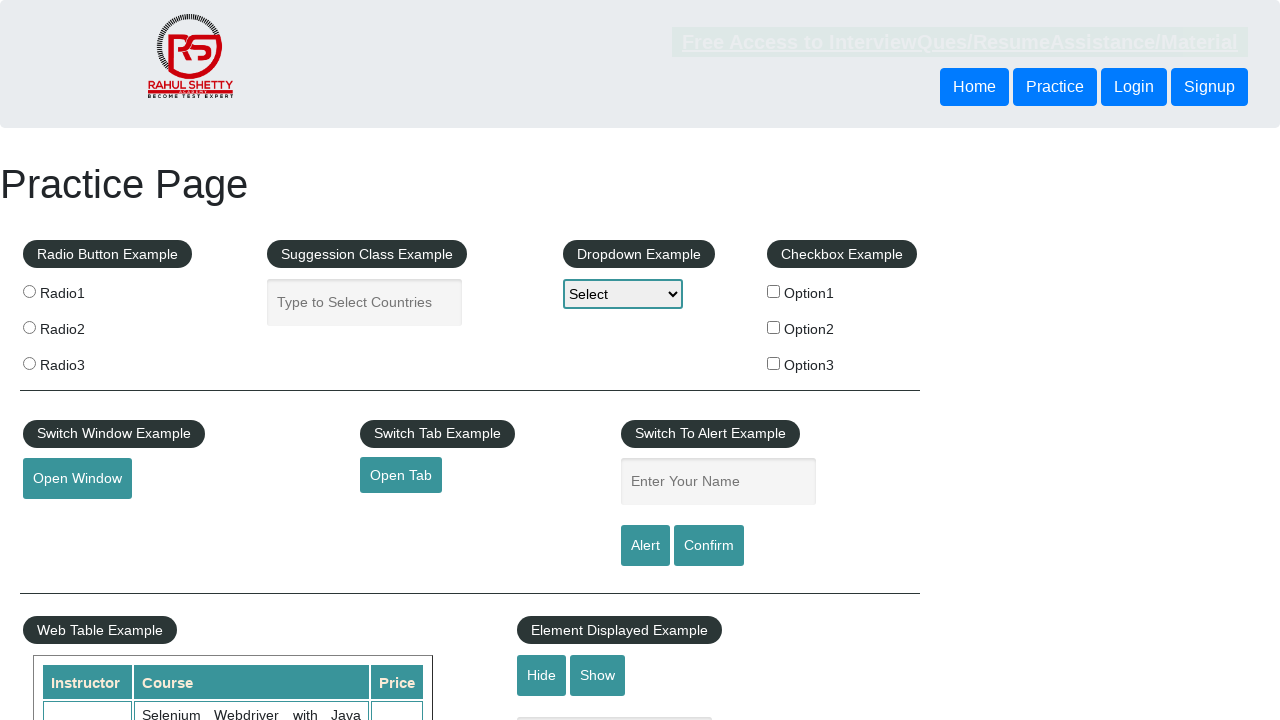

Clicked the first checkbox option to select it at (774, 291) on #checkBoxOption1
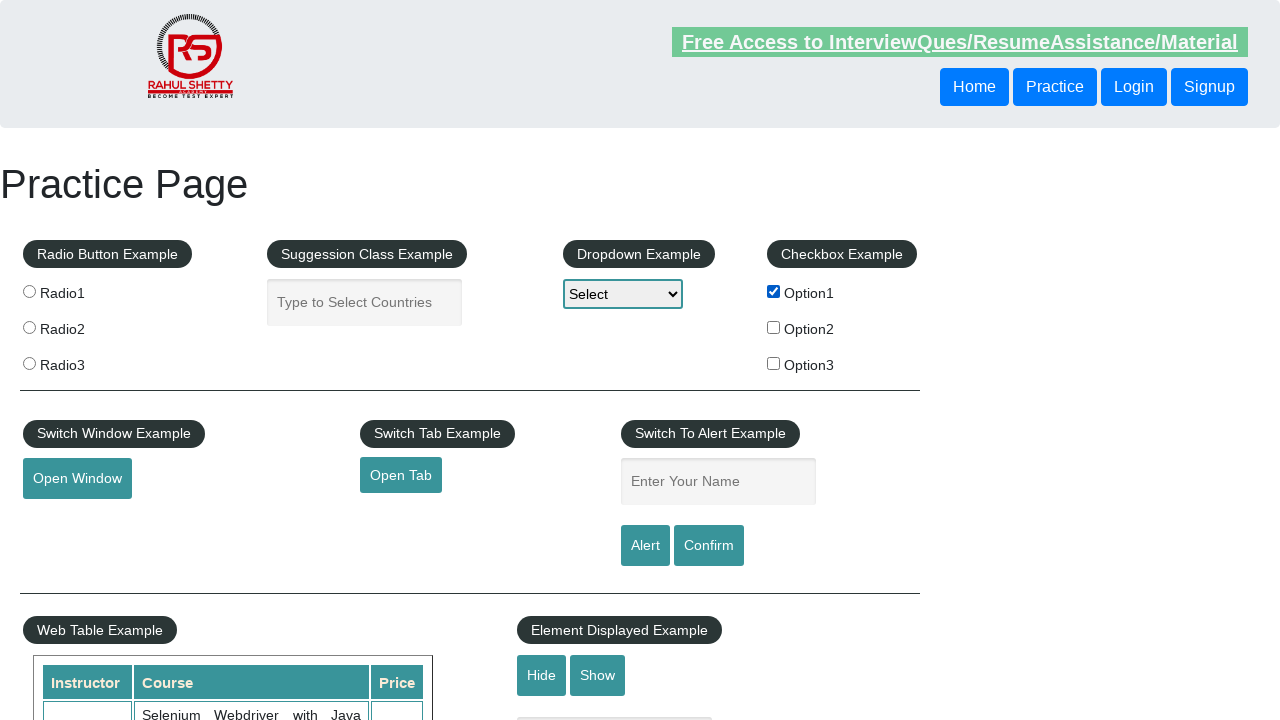

Verified checkbox is selected
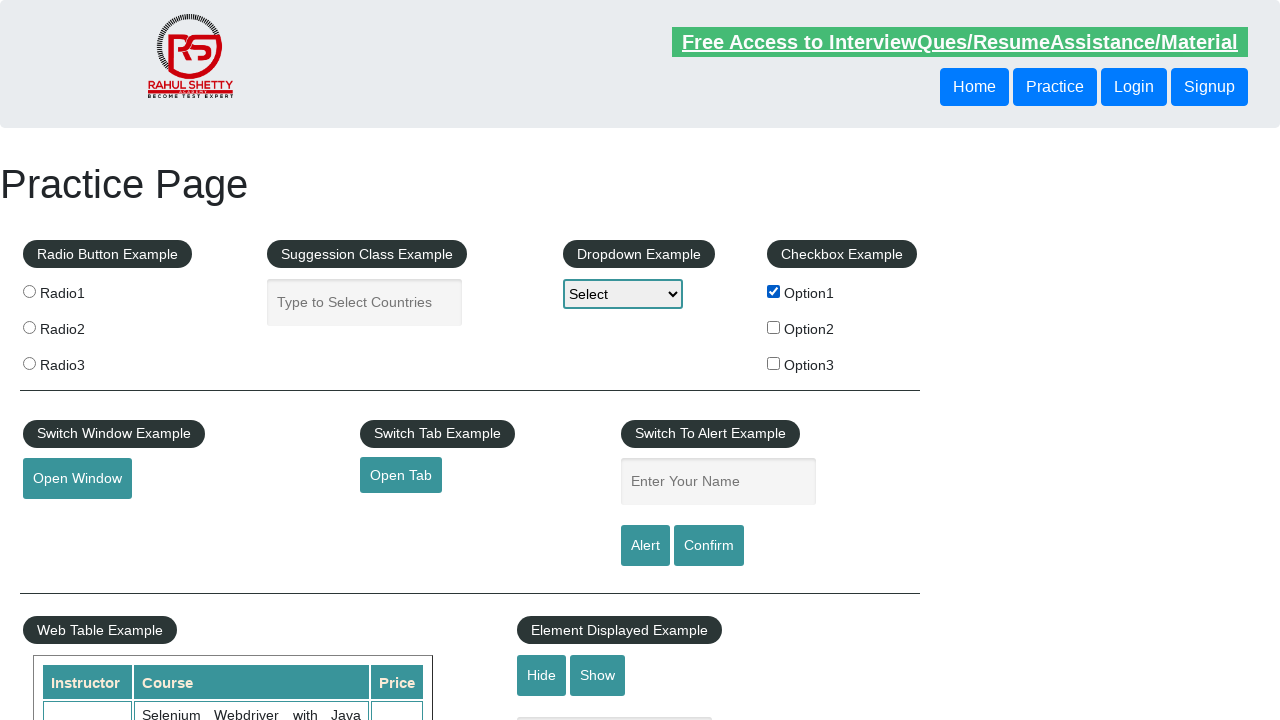

Clicked the checkbox again to uncheck it at (774, 291) on #checkBoxOption1
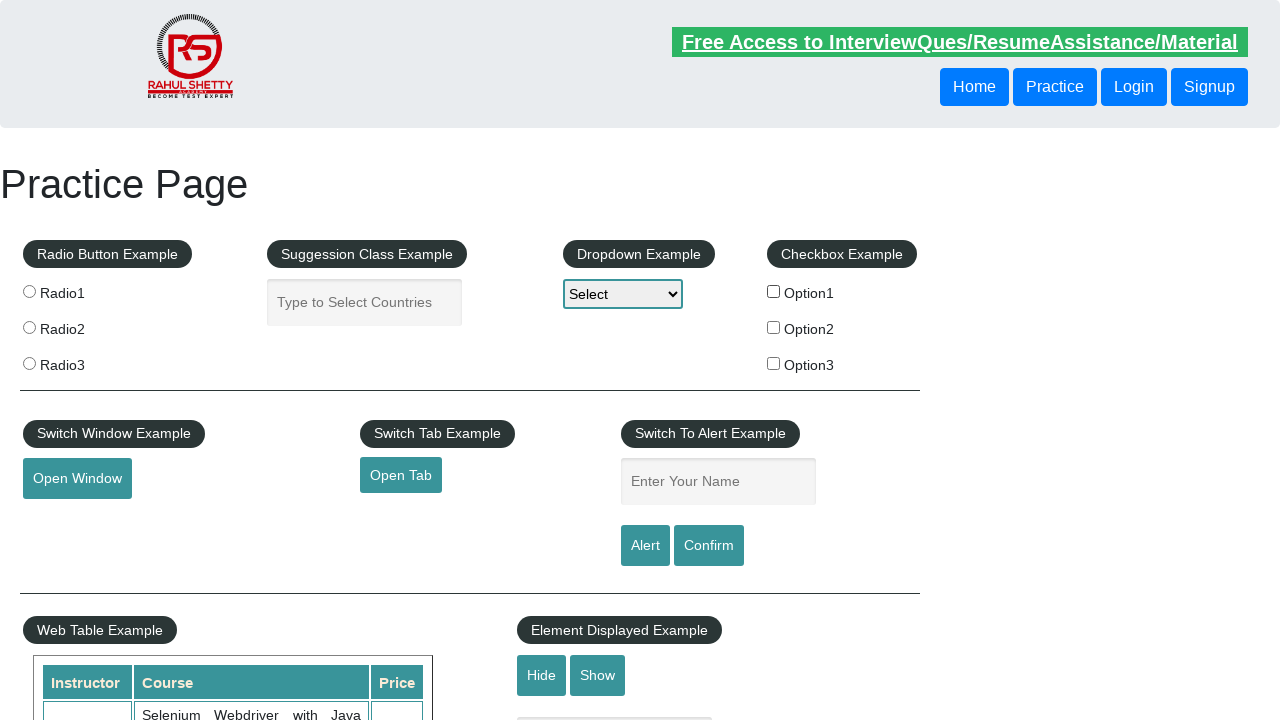

Verified checkbox is now unchecked
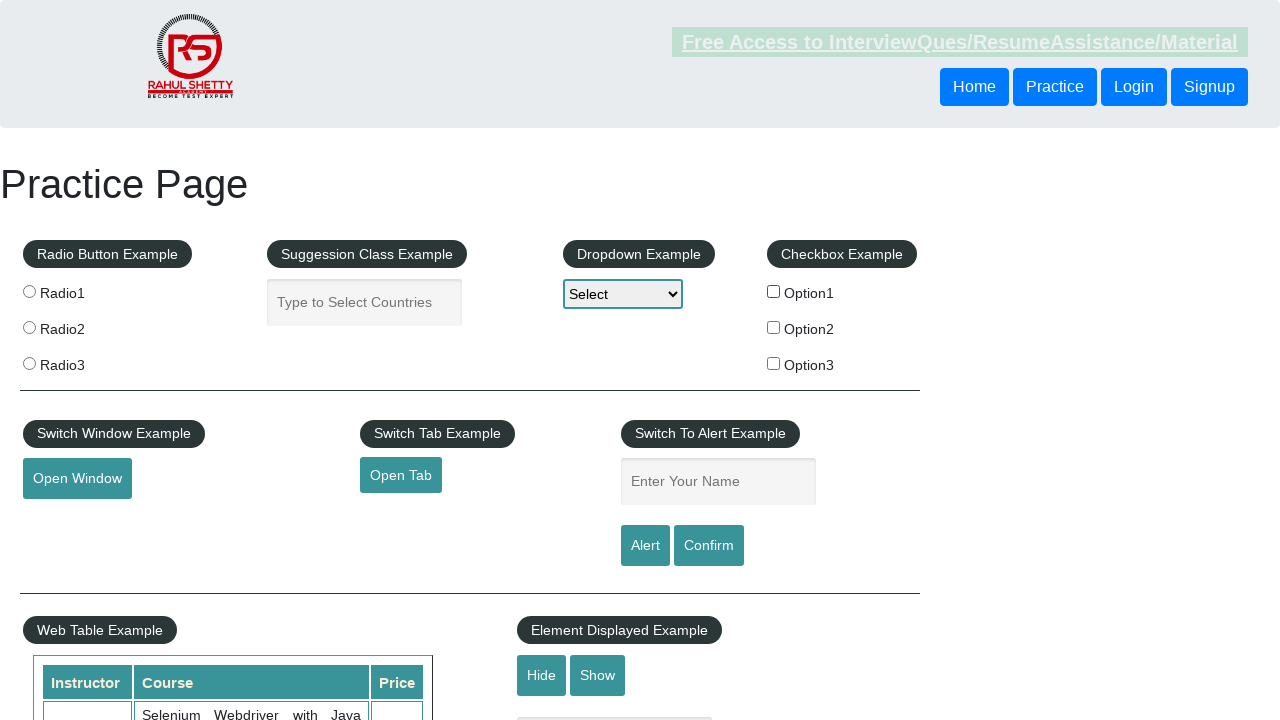

Retrieved all checkboxes on the page - total count: 3
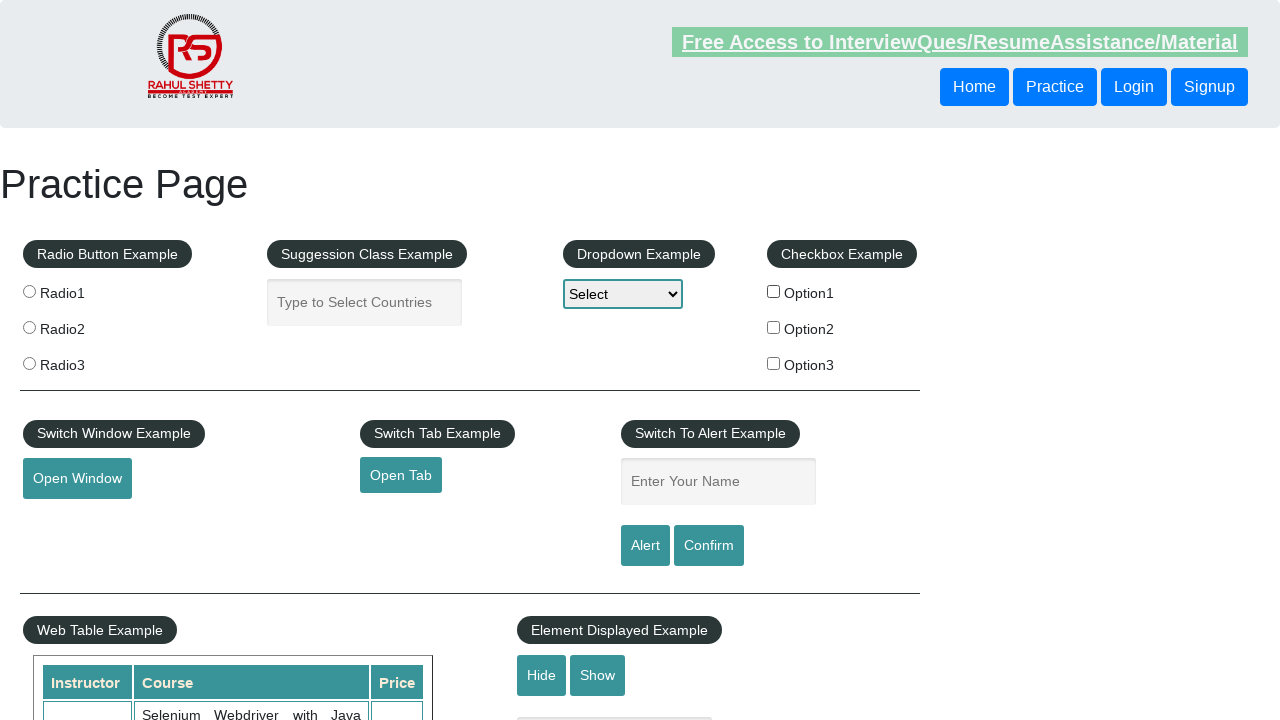

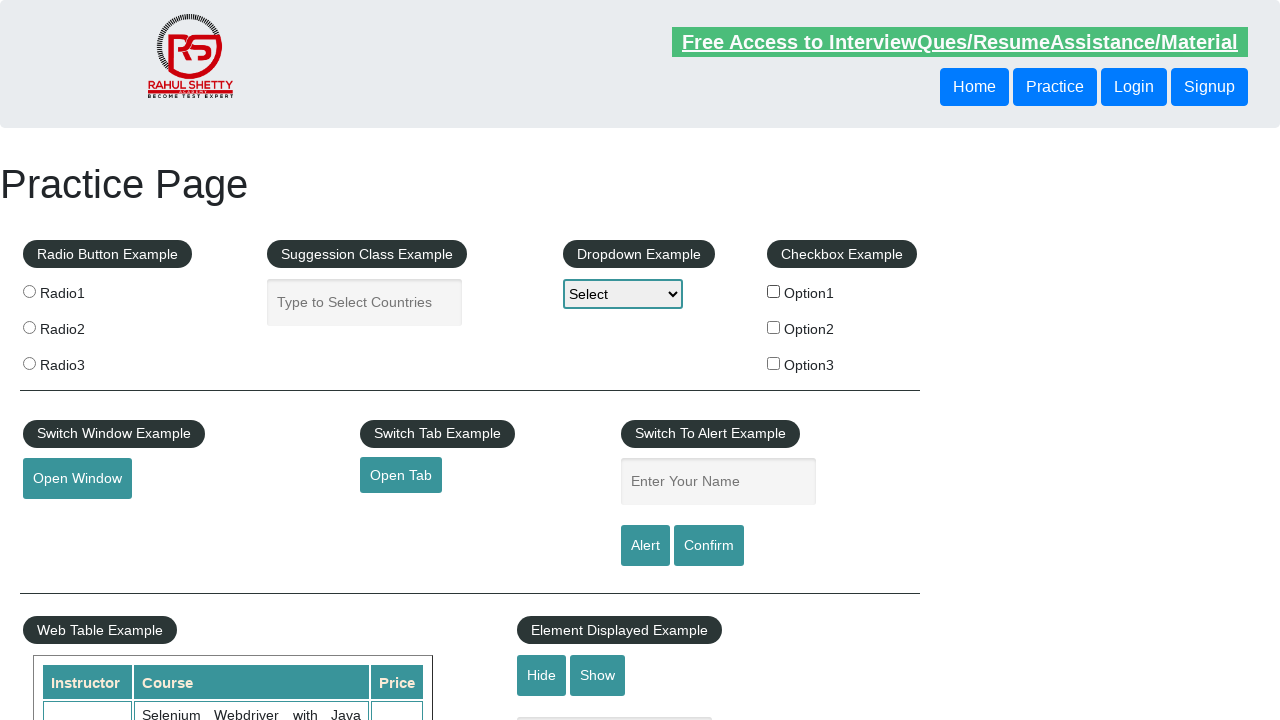